Tests JavaScript prompt alert interaction by clicking a button to trigger a prompt, entering text, and accepting it

Starting URL: https://the-internet.herokuapp.com/javascript_alerts

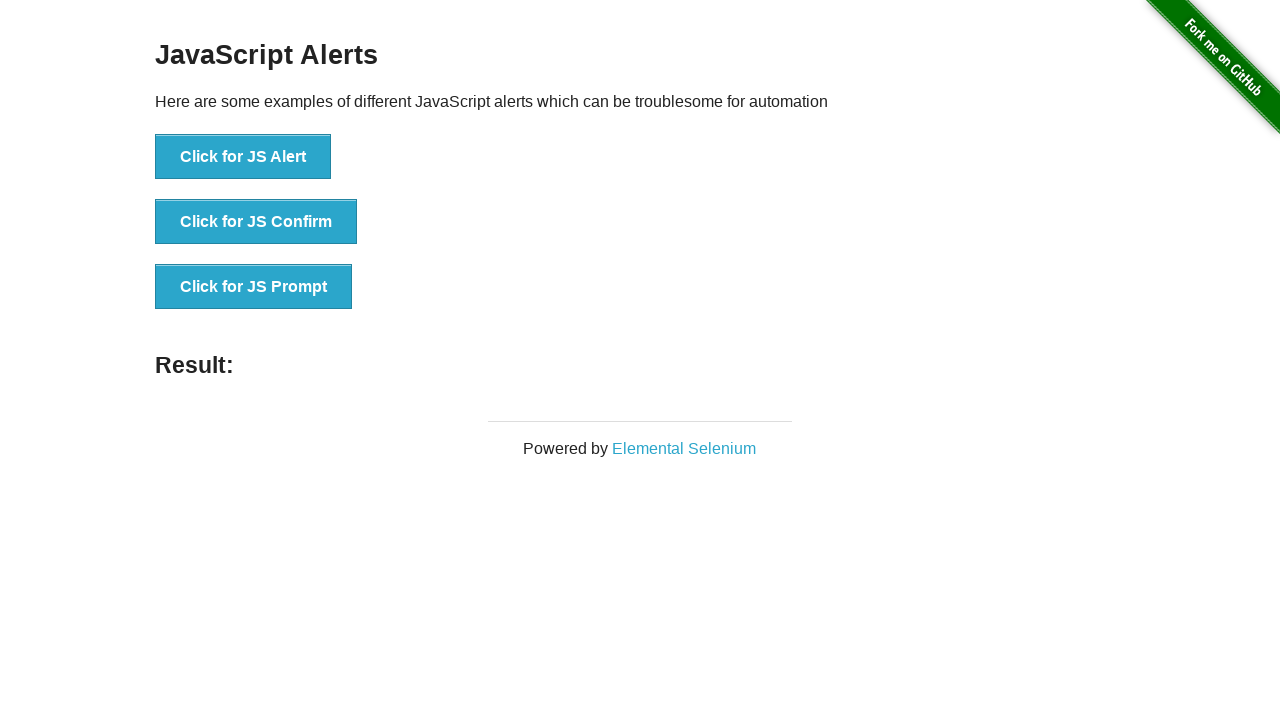

Clicked 'Click for JS Prompt' button to trigger JavaScript prompt alert at (254, 287) on xpath=//button[normalize-space()='Click for JS Prompt']
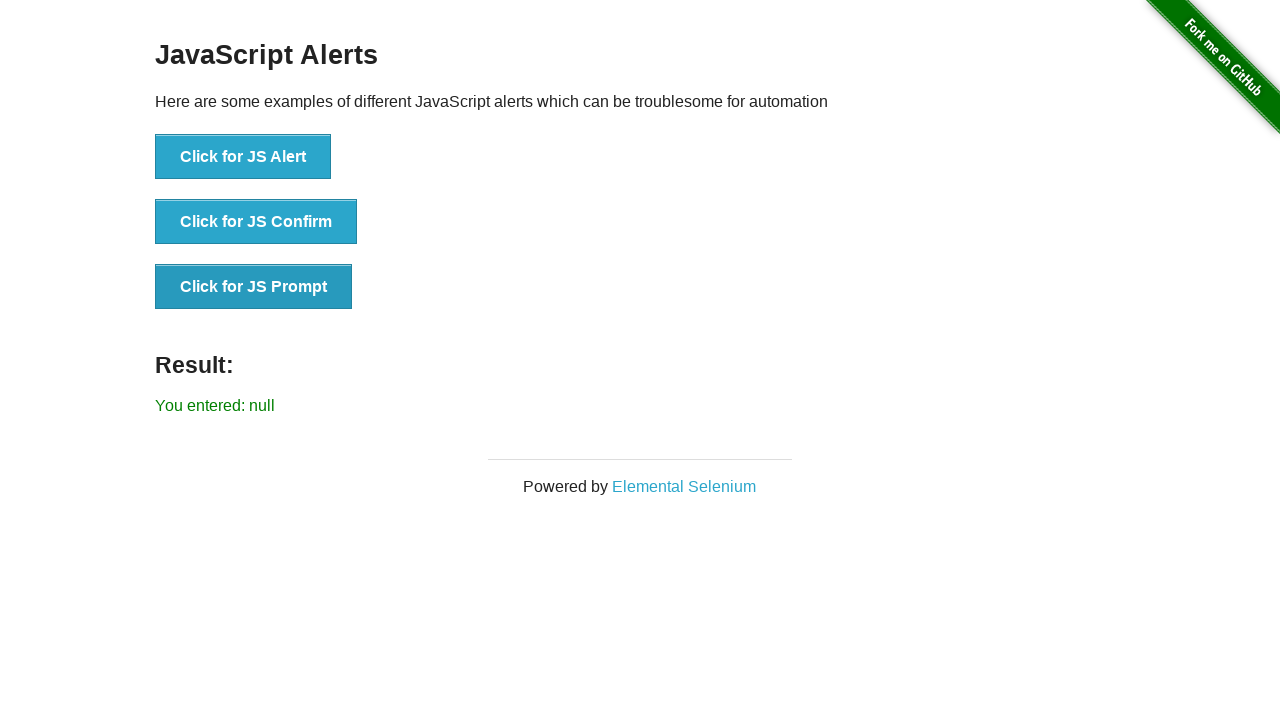

Set up dialog handler to accept prompts with text 'some keys'
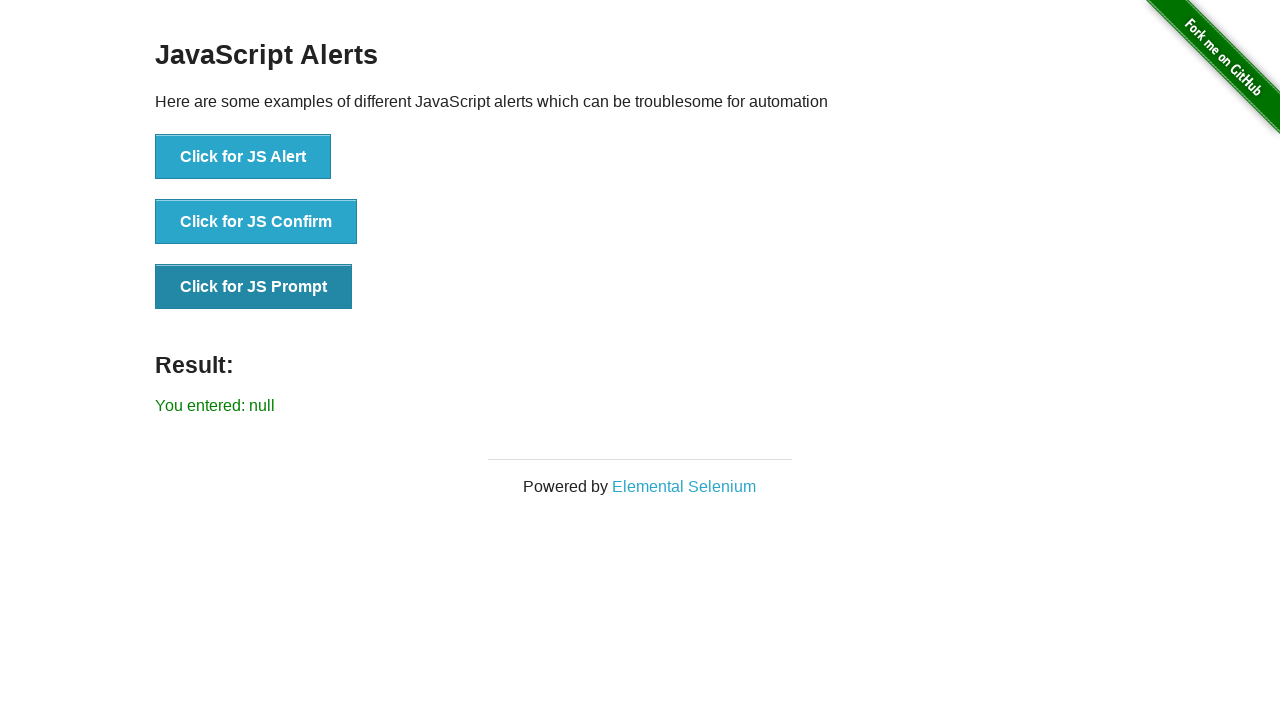

Clicked 'Click for JS Prompt' button again to trigger the prompt dialog and accept it at (254, 287) on xpath=//button[normalize-space()='Click for JS Prompt']
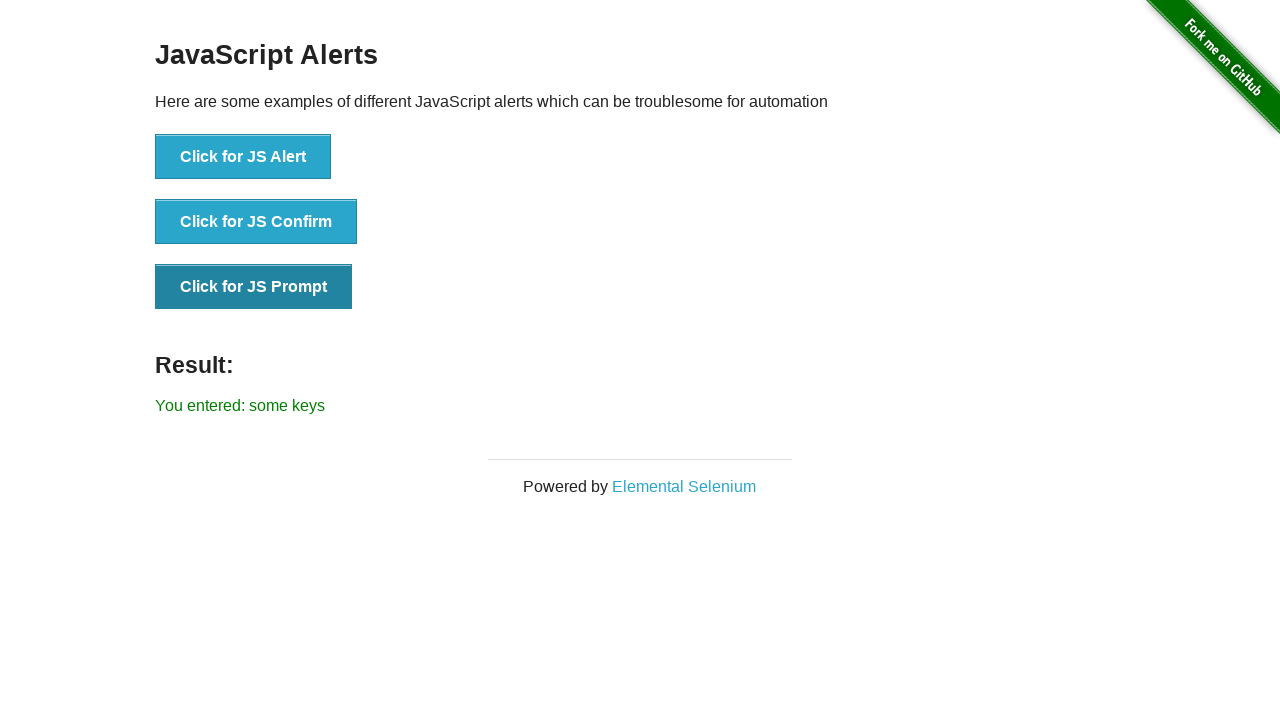

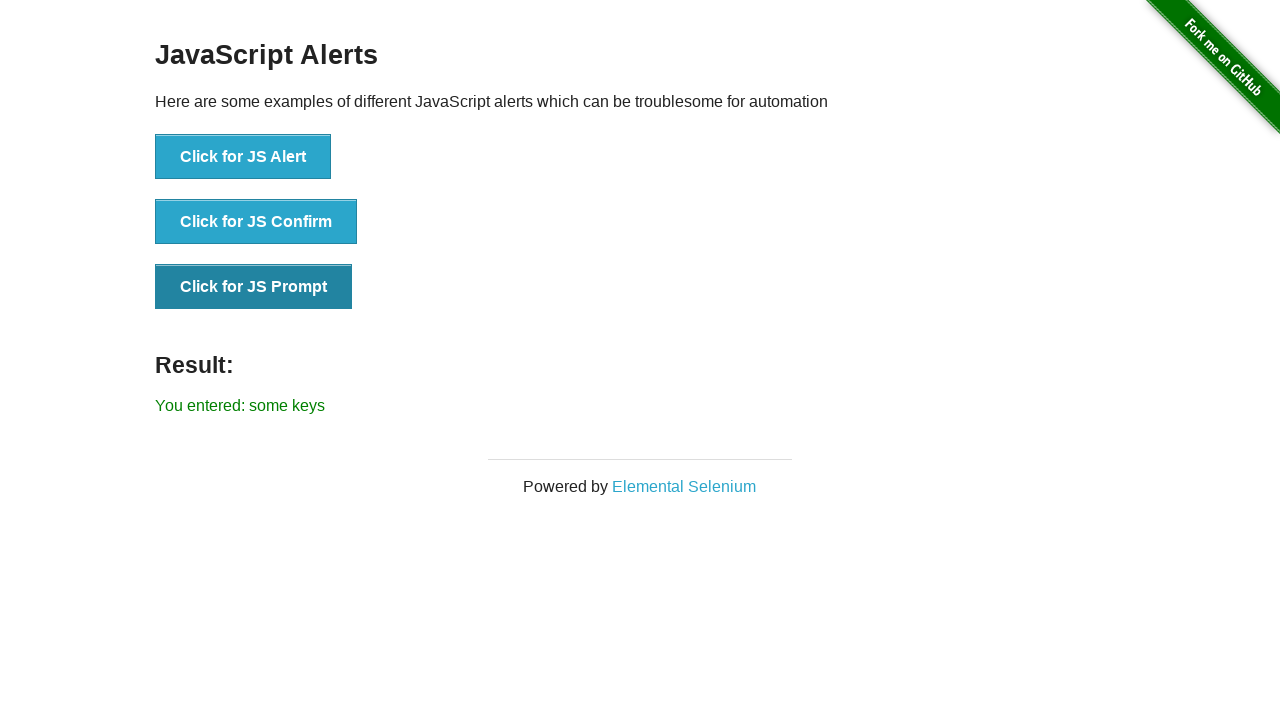